Tests JavaScript execution capabilities by retrieving document properties (domain, URL, title) from Selenium HQ website and then navigating to Google using JavaScript.

Starting URL: https://www.seleniumhq.org/

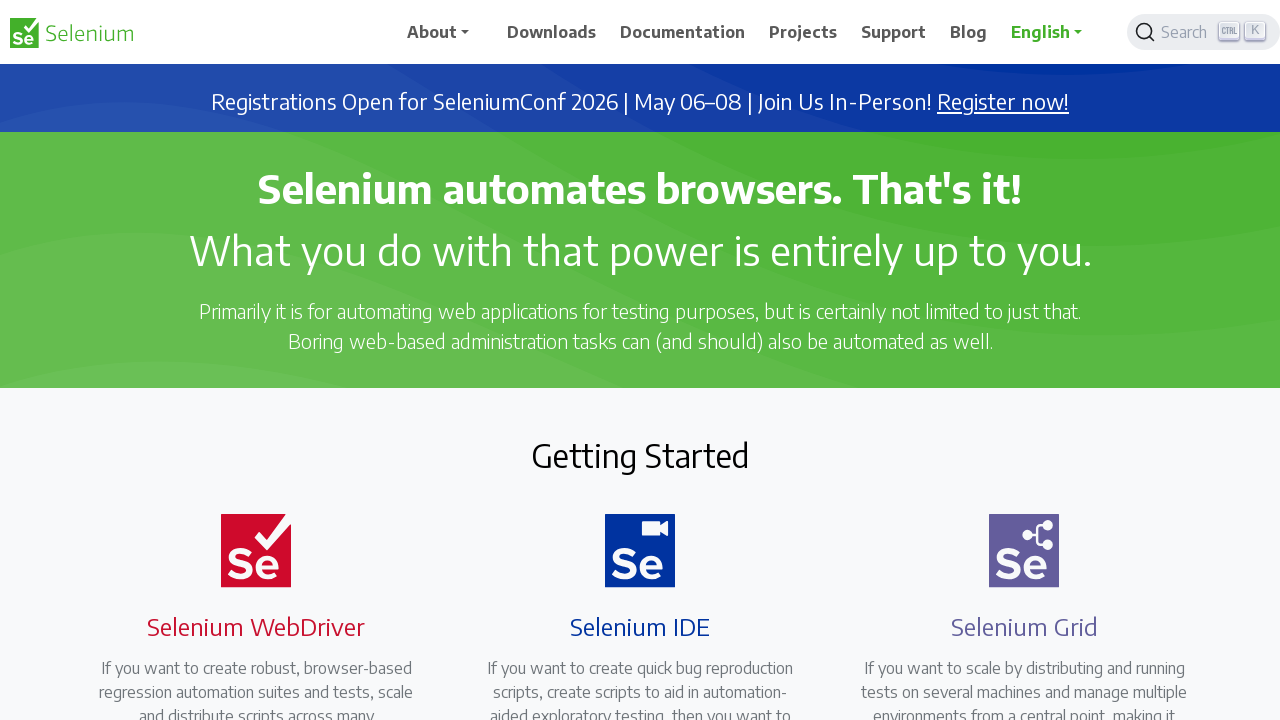

Retrieved document domain from Selenium HQ website using JavaScript
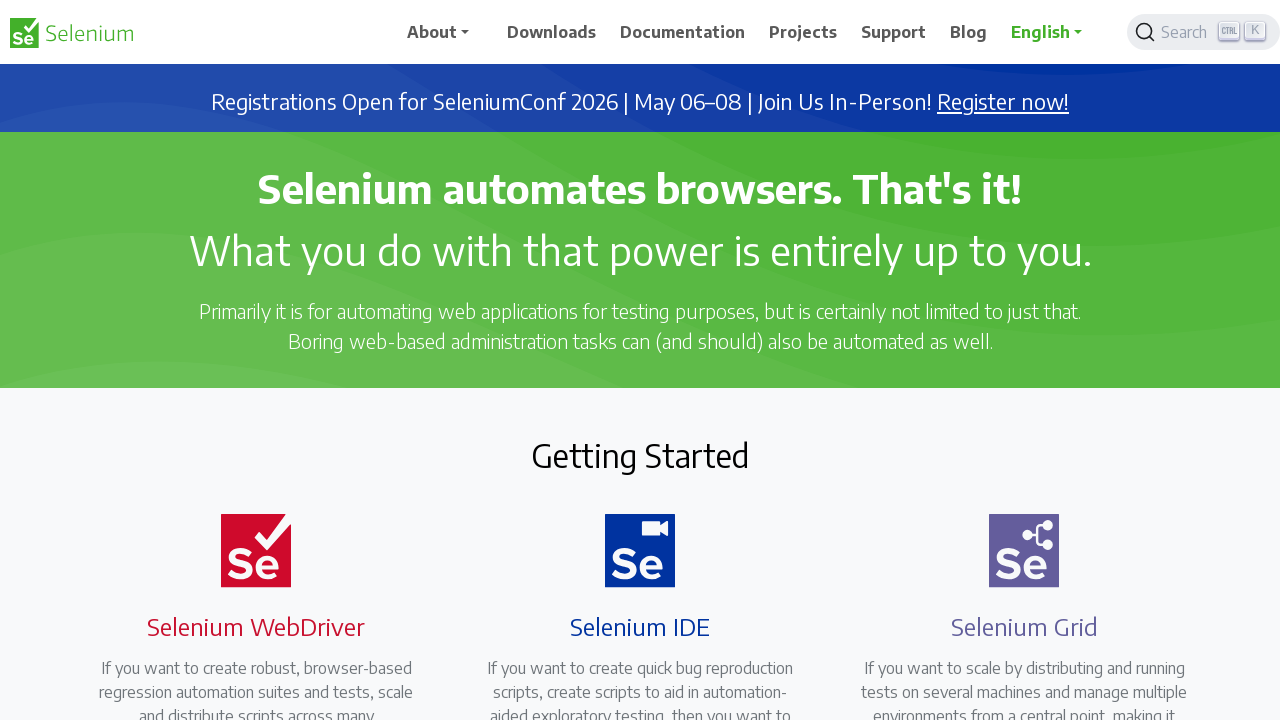

Retrieved document URL from Selenium HQ website using JavaScript
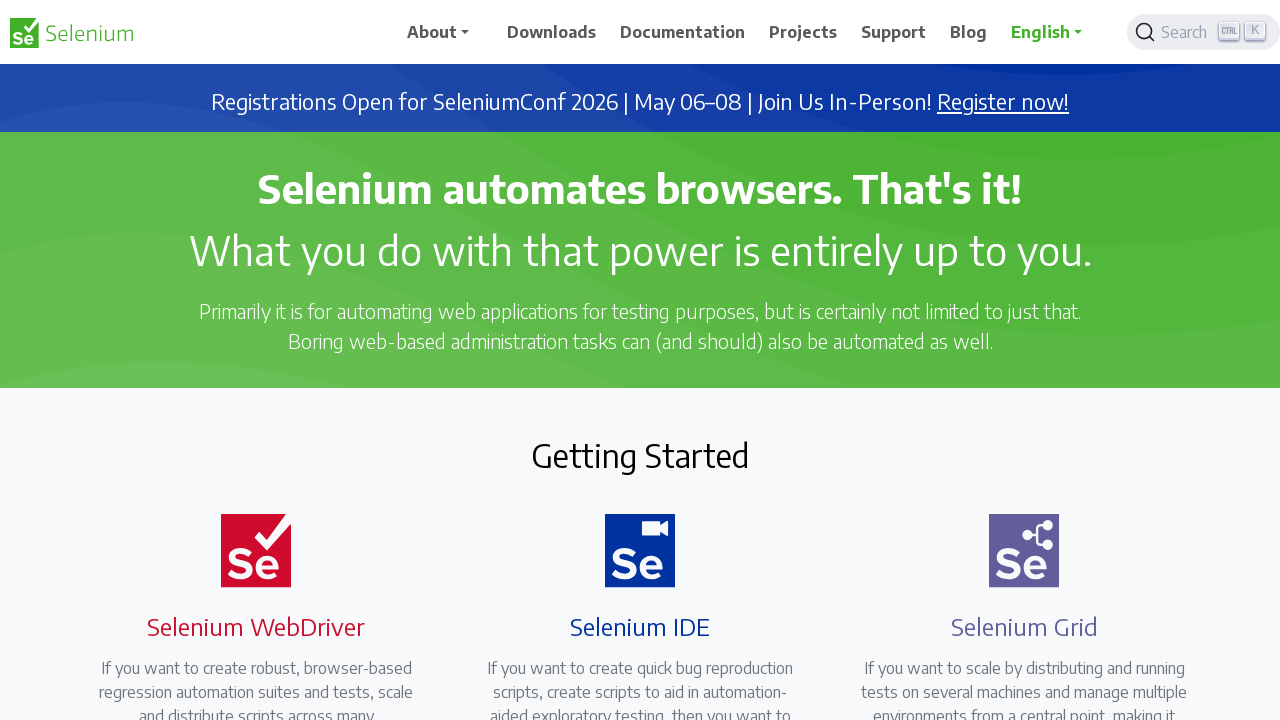

Retrieved document title from Selenium HQ website using JavaScript
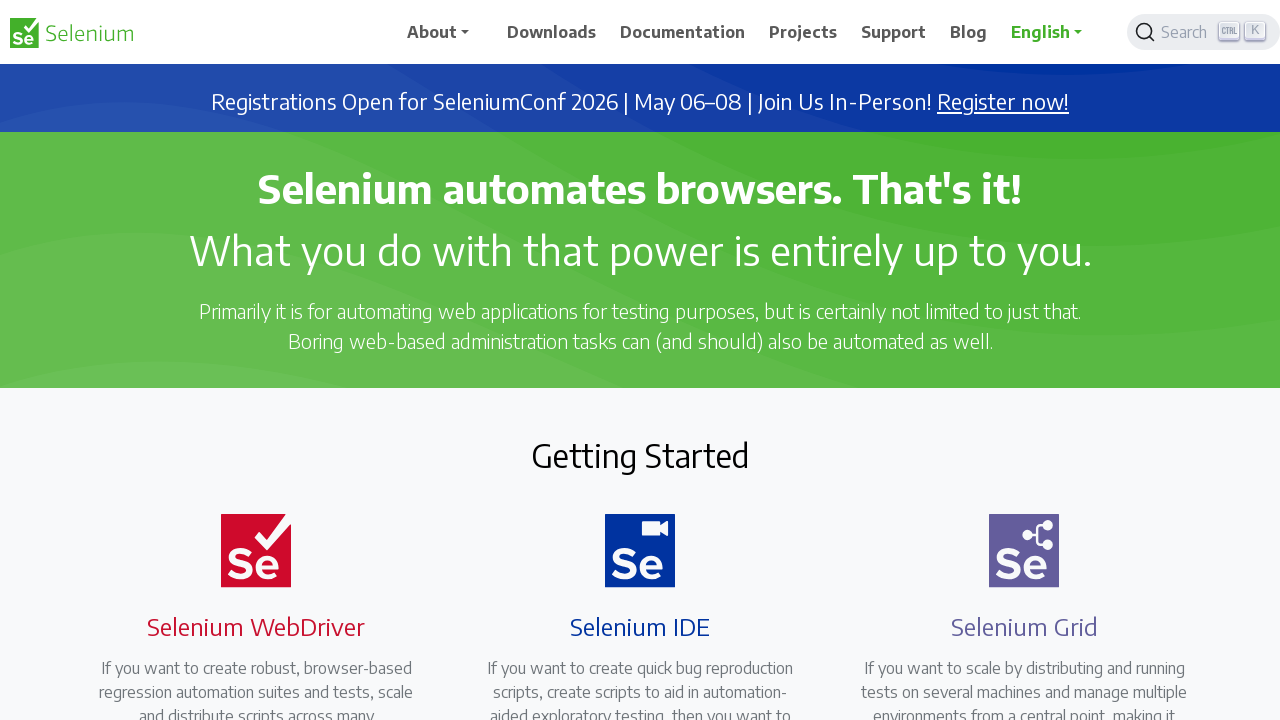

Navigated to Google using JavaScript
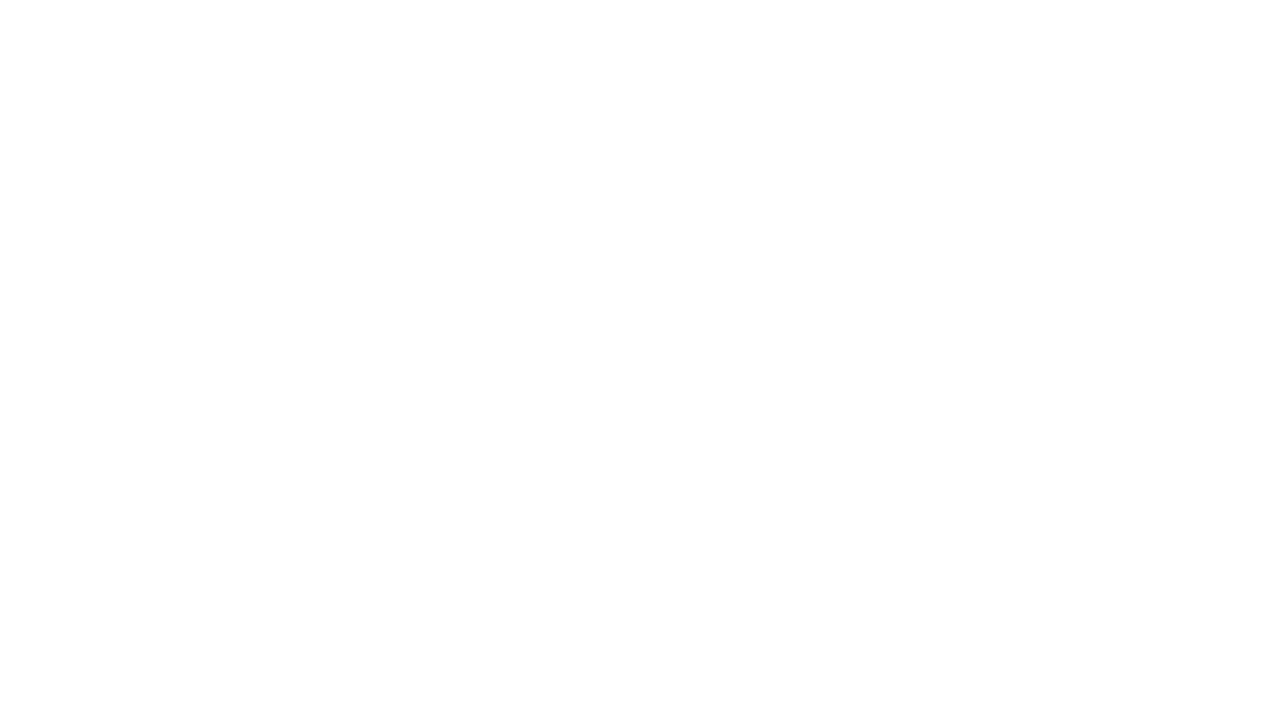

Google page loaded successfully
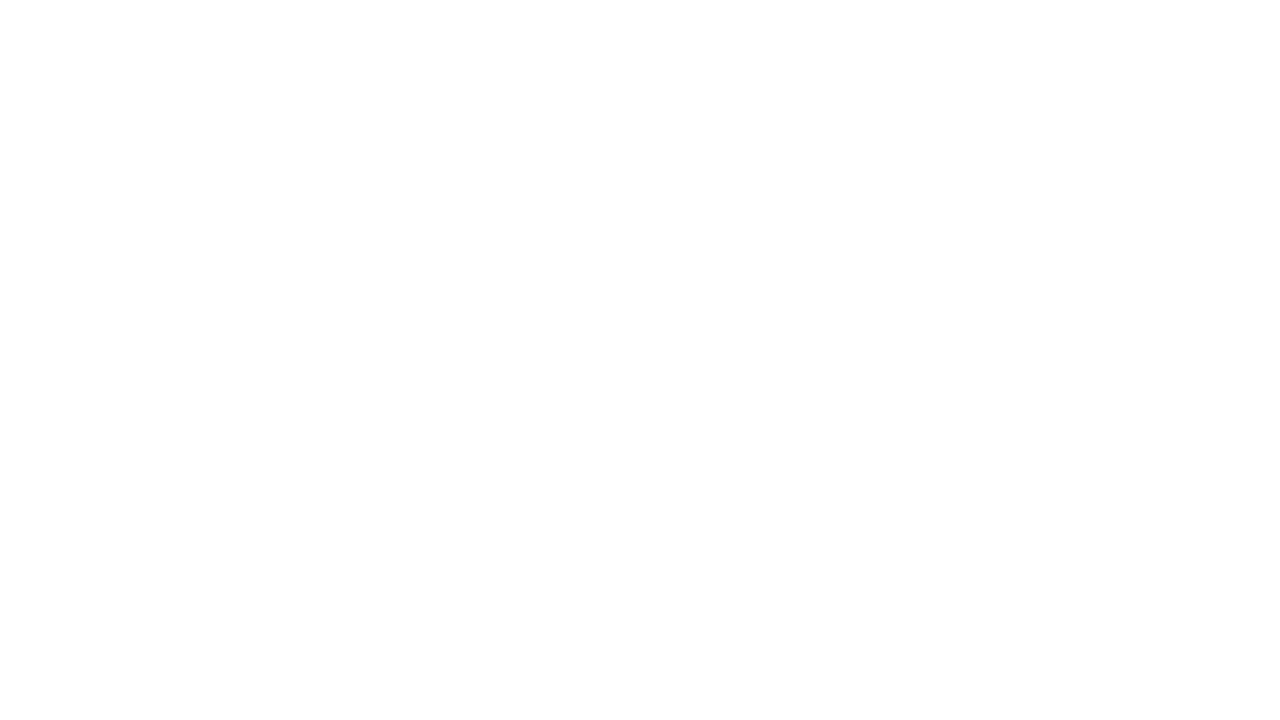

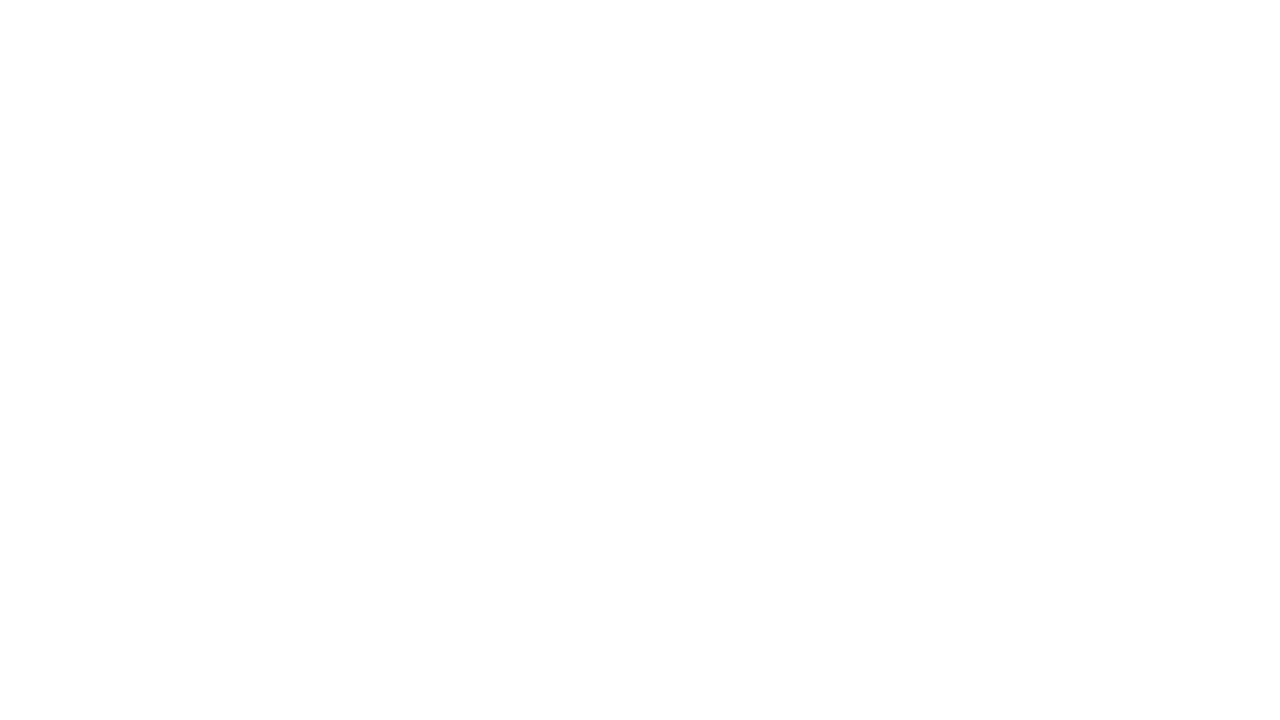